Tests JavaScript confirmation alert handling by clicking a button that triggers an alert and then accepting the alert dialog.

Starting URL: http://www.tizag.com/javascriptT/javascriptalert.php

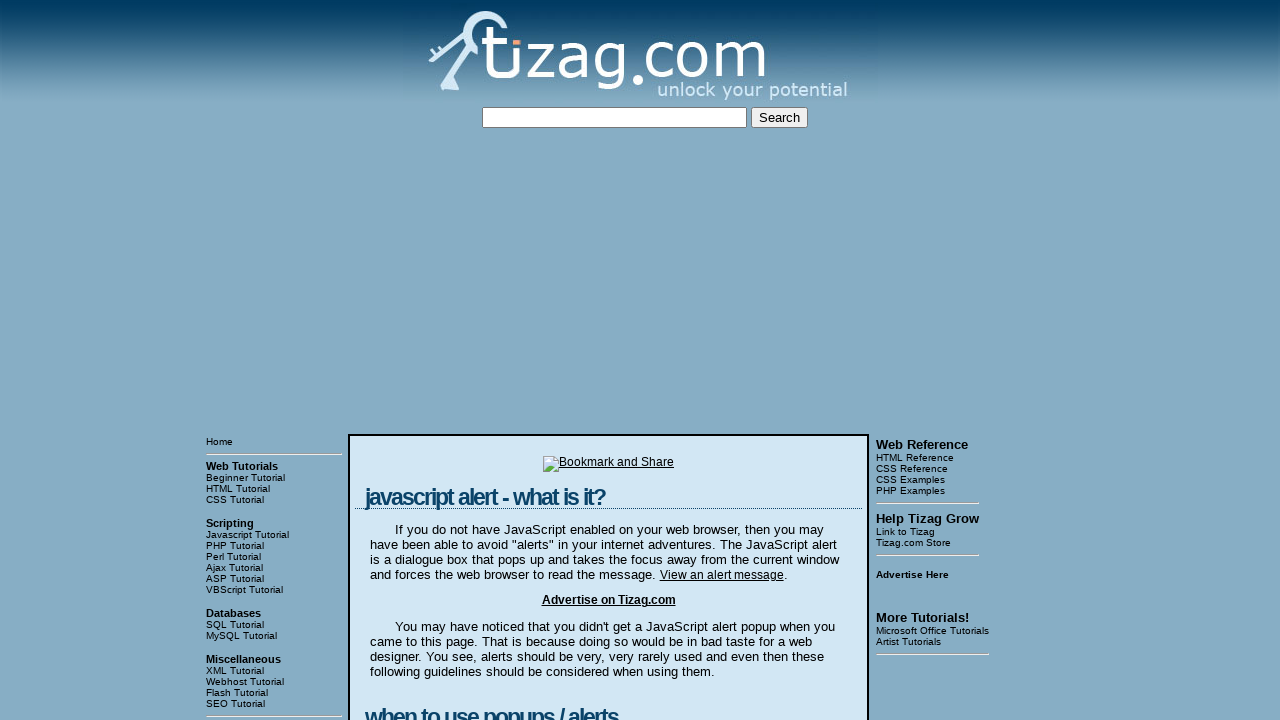

Clicked the Confirmation Alert button at (428, 361) on input[value='Confirmation Alert']
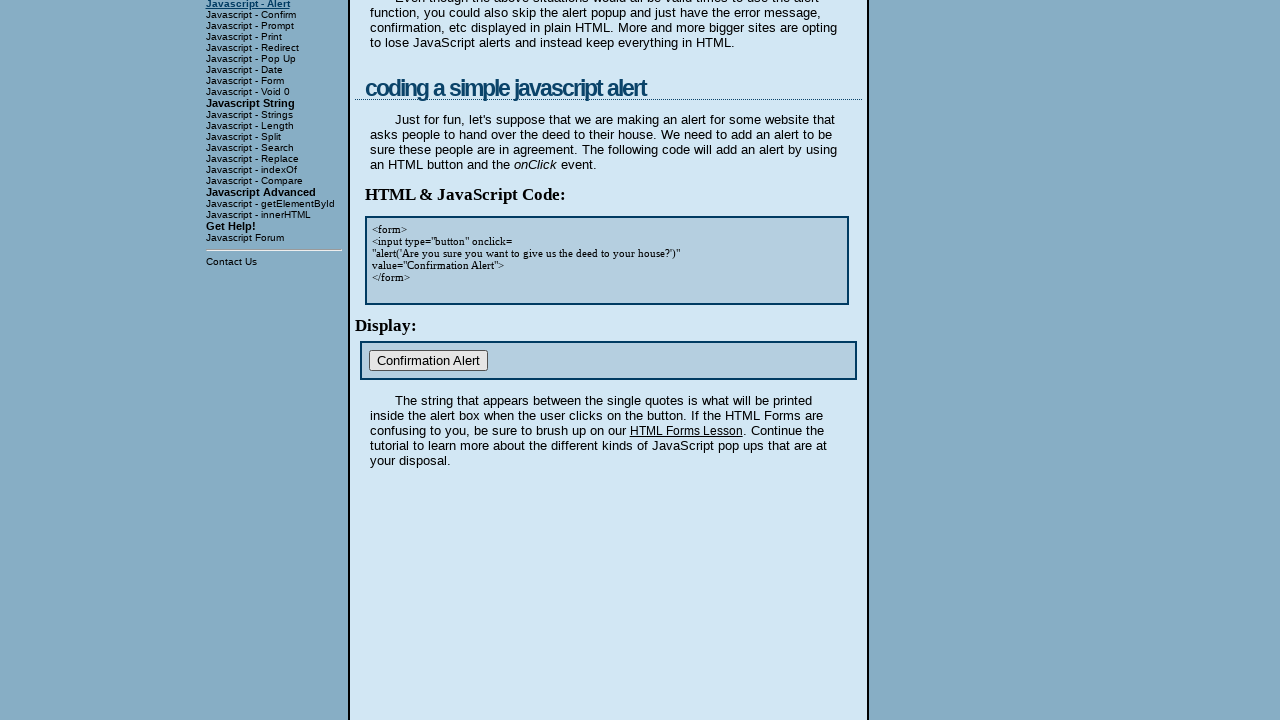

Set up dialog handler to accept confirmation alerts
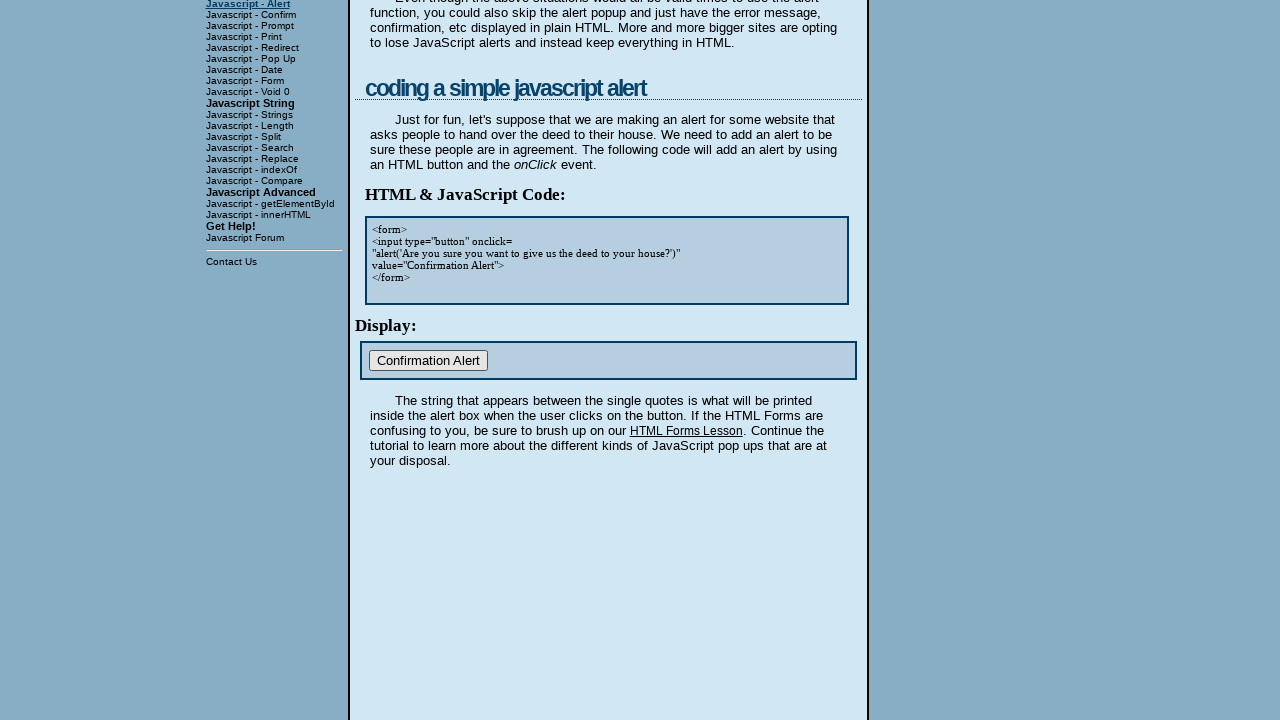

Set up one-time dialog handler to accept next alert
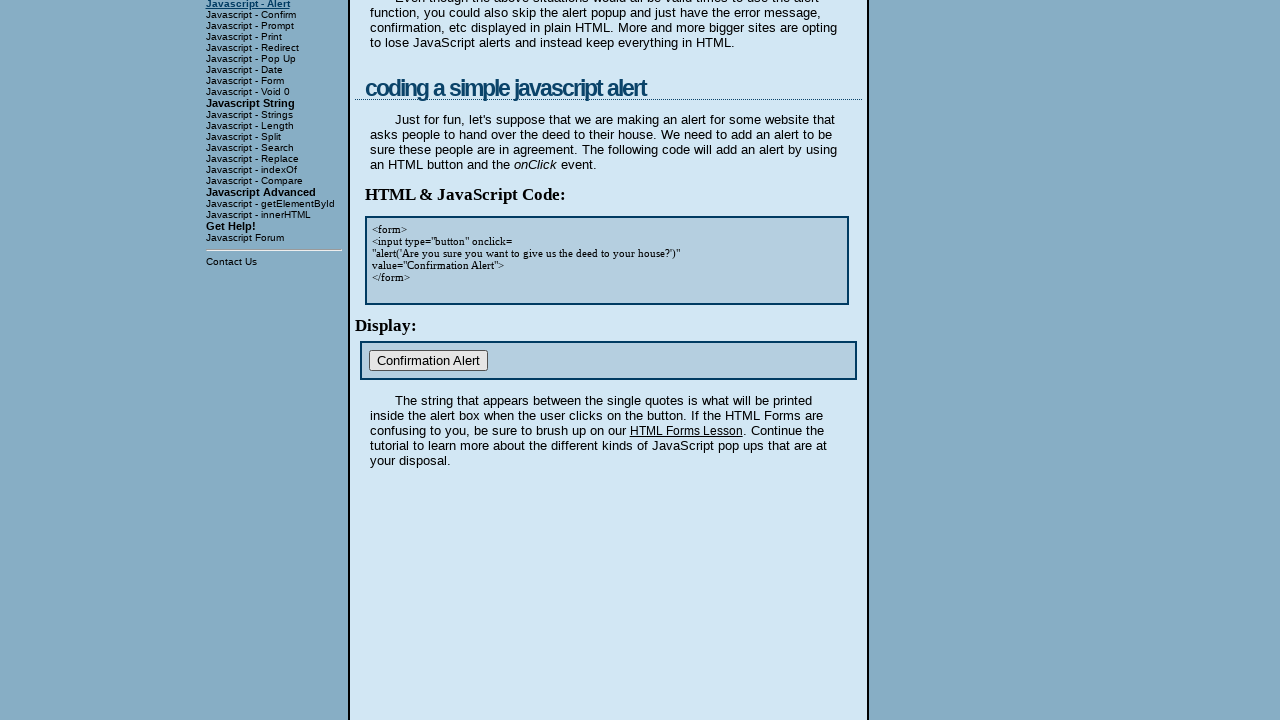

Clicked the Confirmation Alert button and accepted the dialog at (428, 361) on input[value='Confirmation Alert']
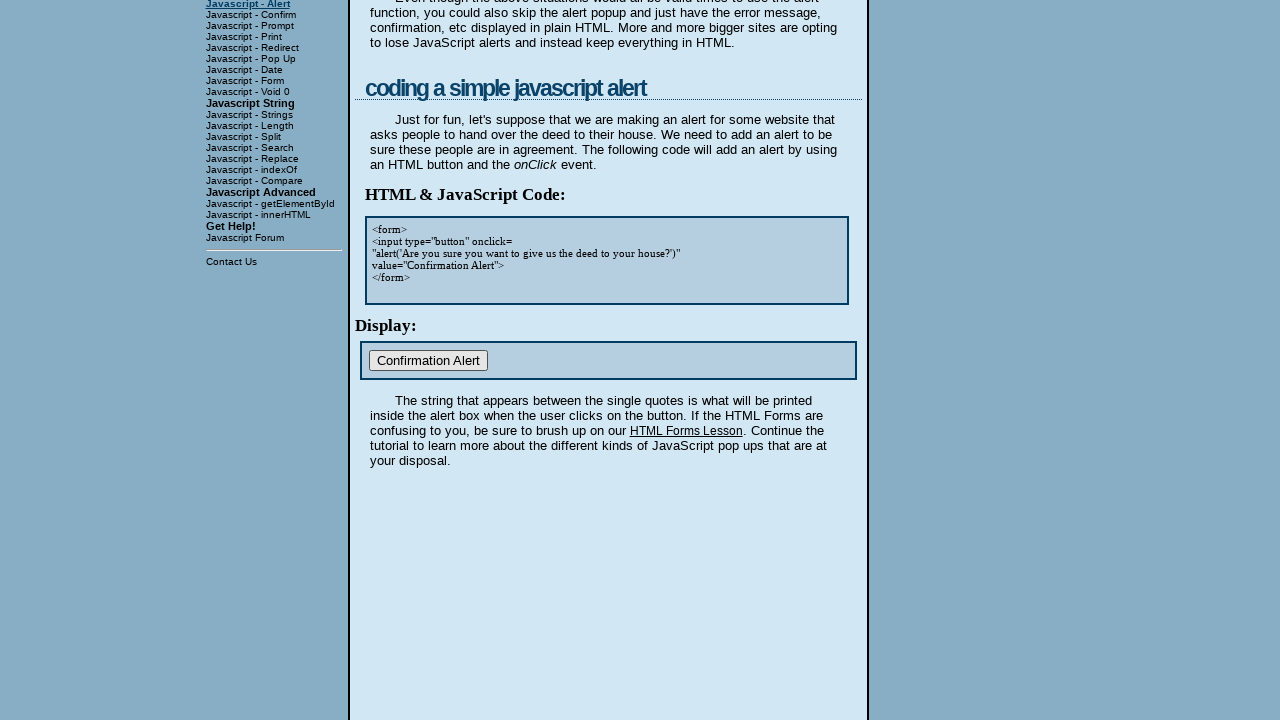

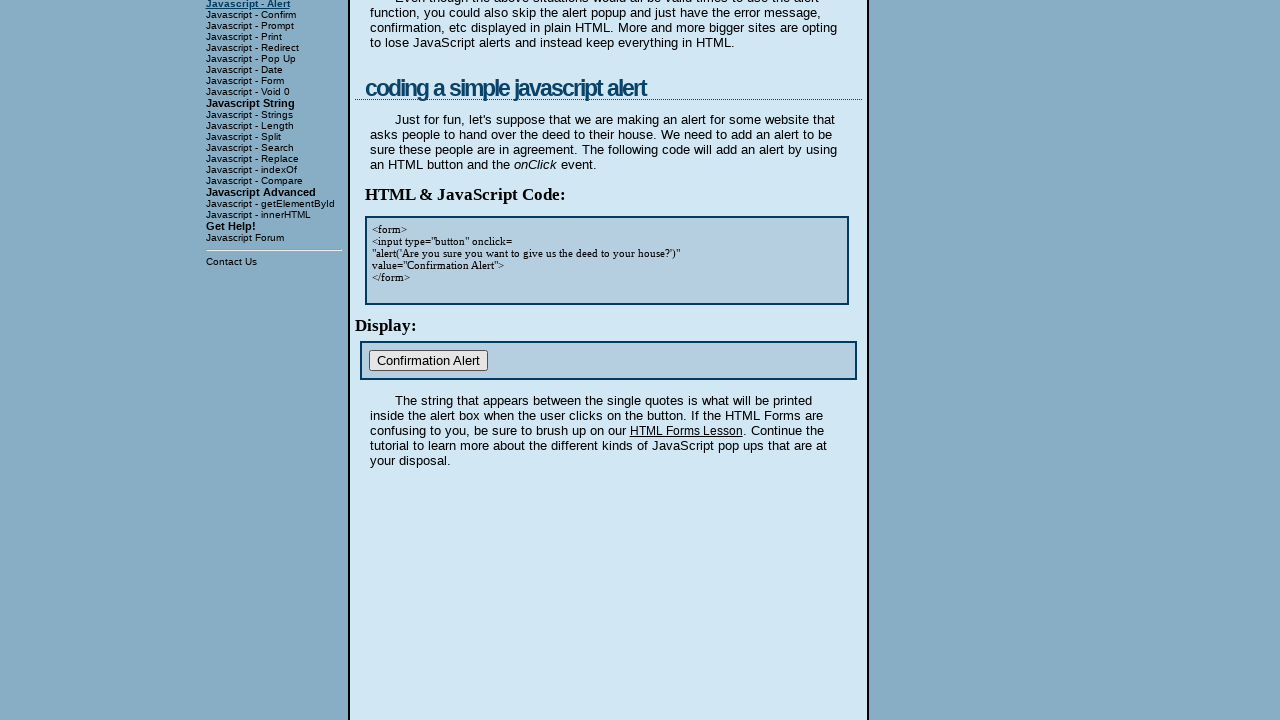